Tests the timetable viewer by entering a class code into the search field and submitting the form to view the class schedule

Starting URL: https://web.skola24.se/timetable/timetable-viewer/industritekniska.skola24.se/Hitachigymnasiet%20i%20V%C3%A4ster%C3%A5s/

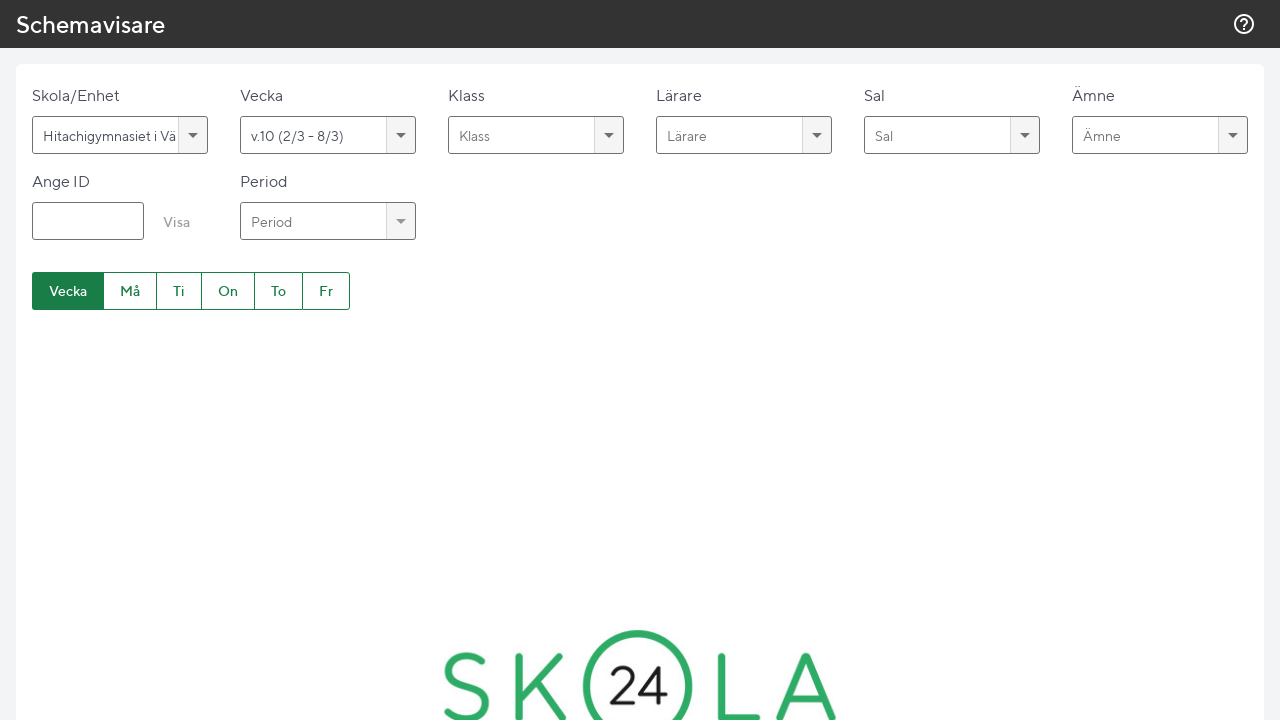

Filled class input field with 'TE V2201' on input[placeholder='Klass']
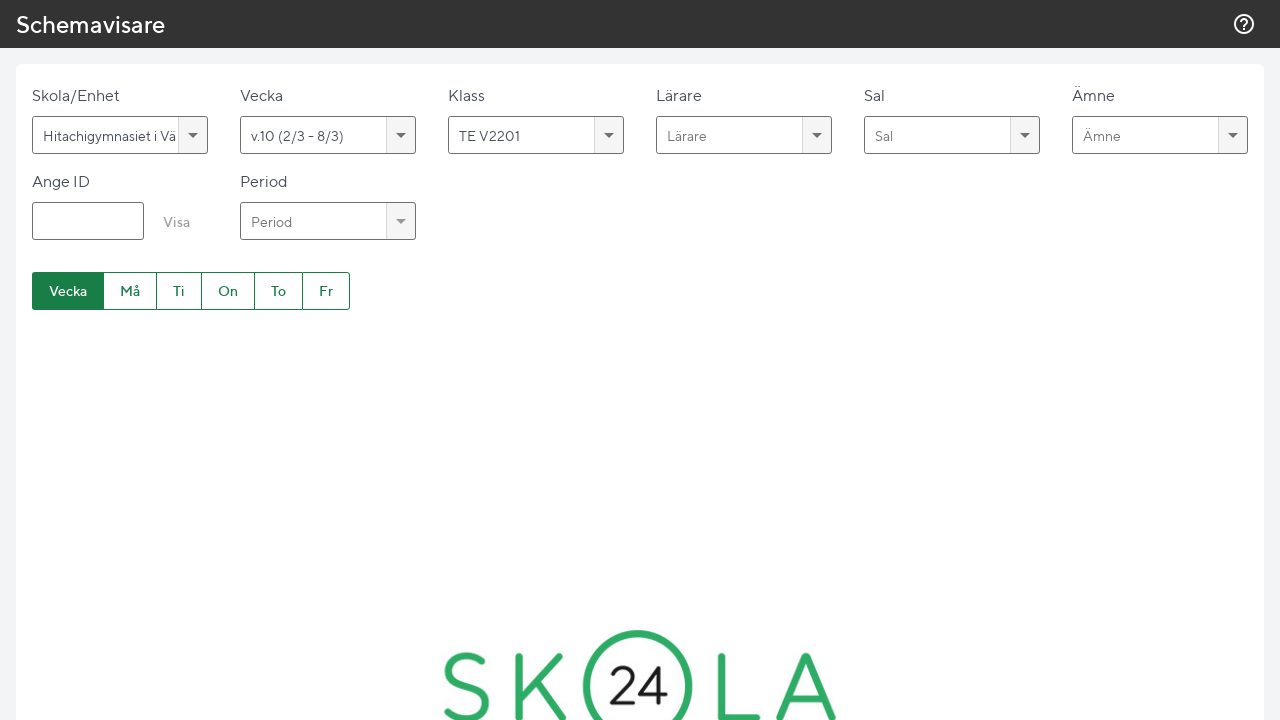

Pressed Enter to submit the class search form on input[placeholder='Klass']
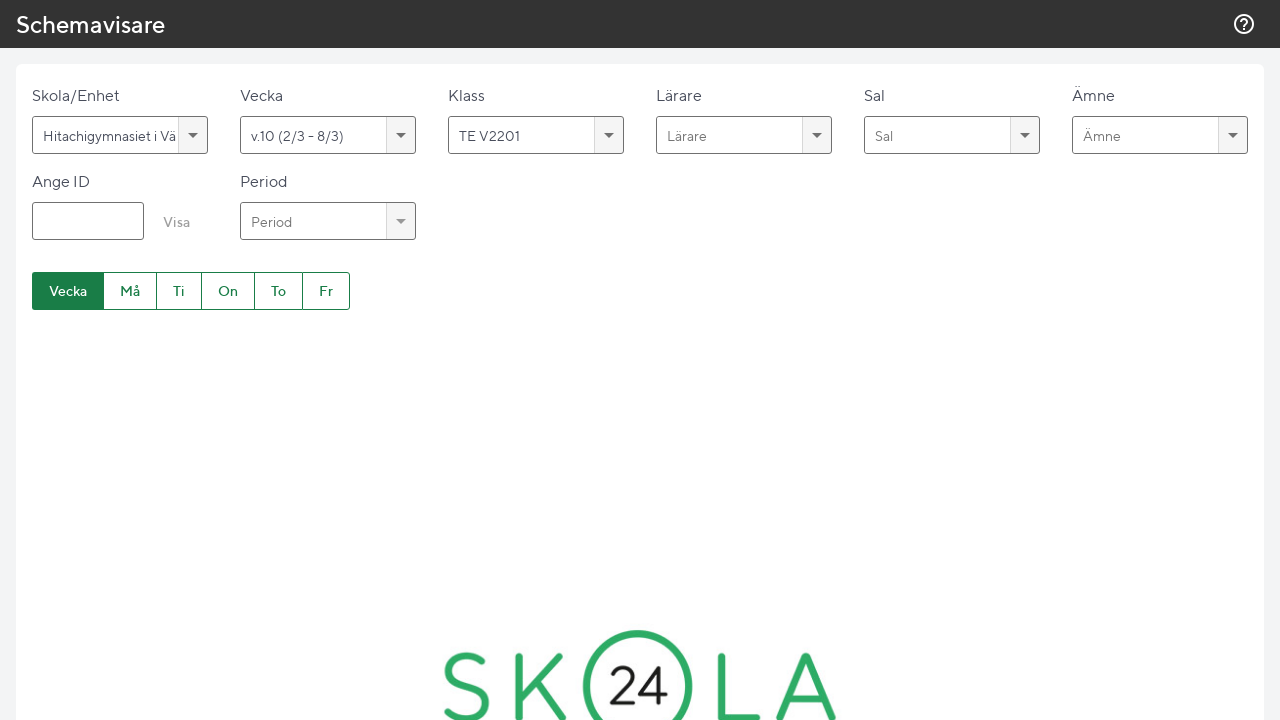

Waited for timetable to load
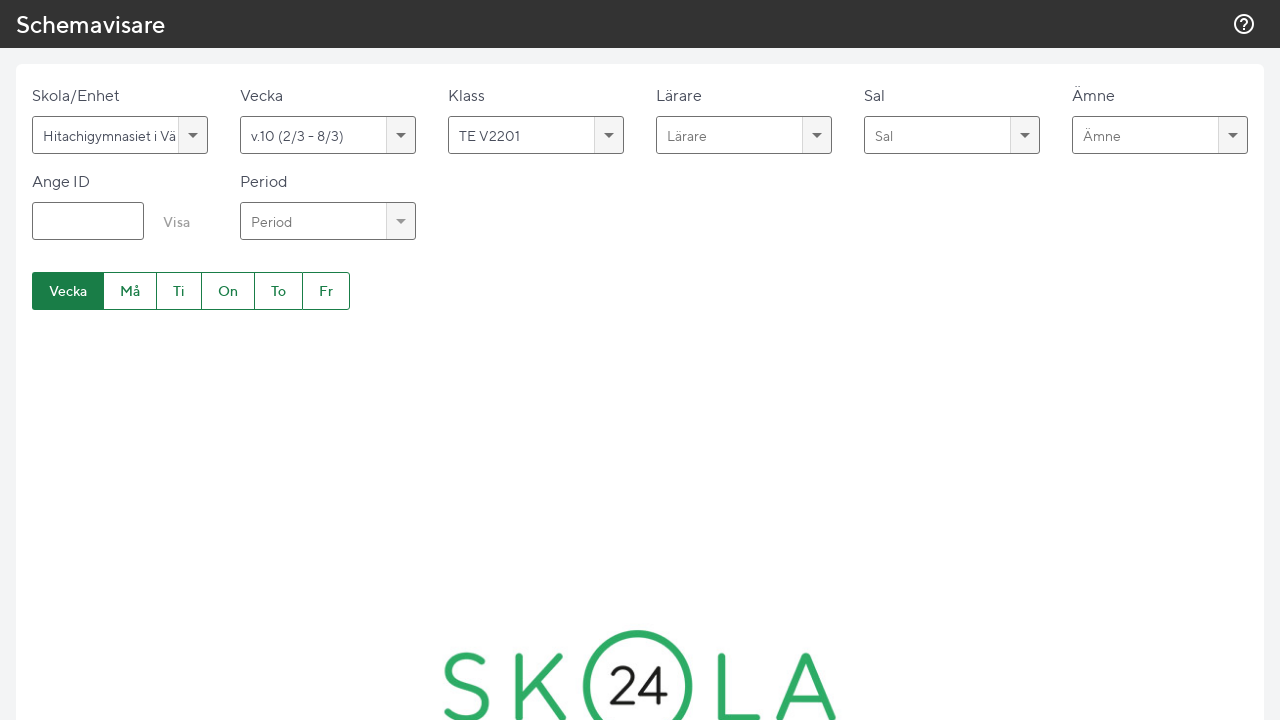

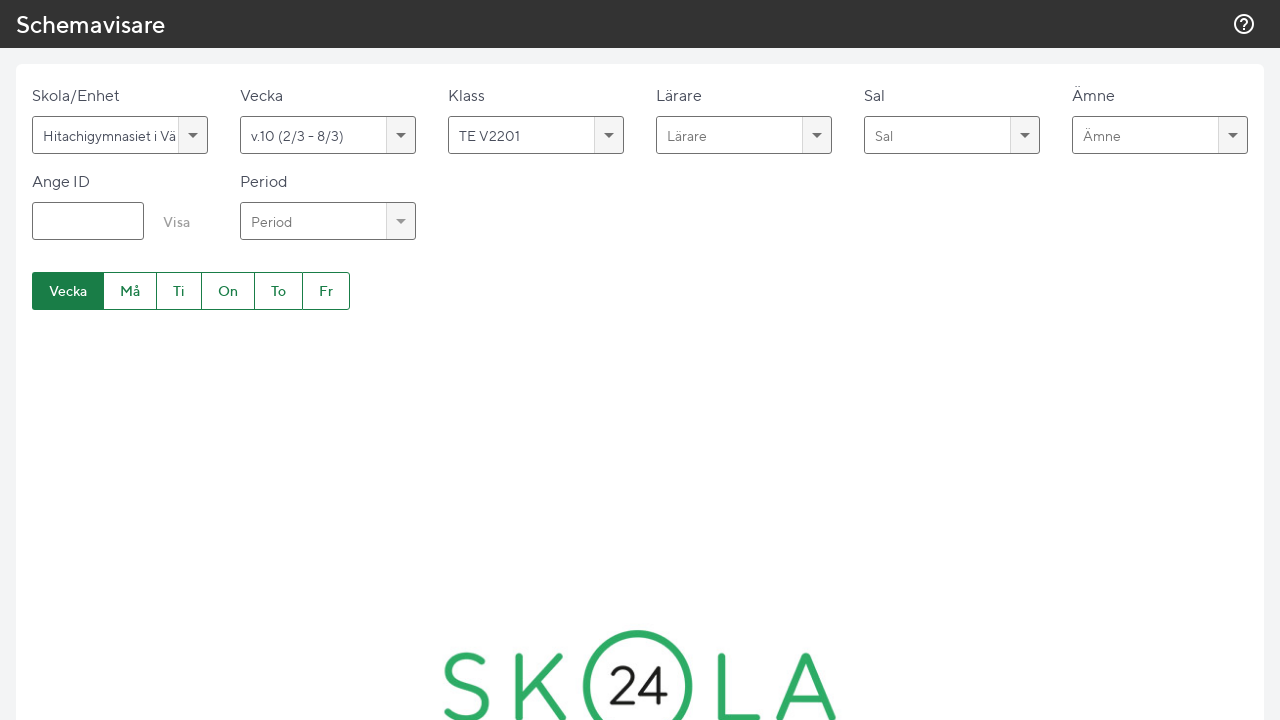